Tests dynamic loading functionality by clicking start button and waiting for loading indicator to disappear before verifying text appears

Starting URL: https://automationfc.github.io/dynamic-loading/

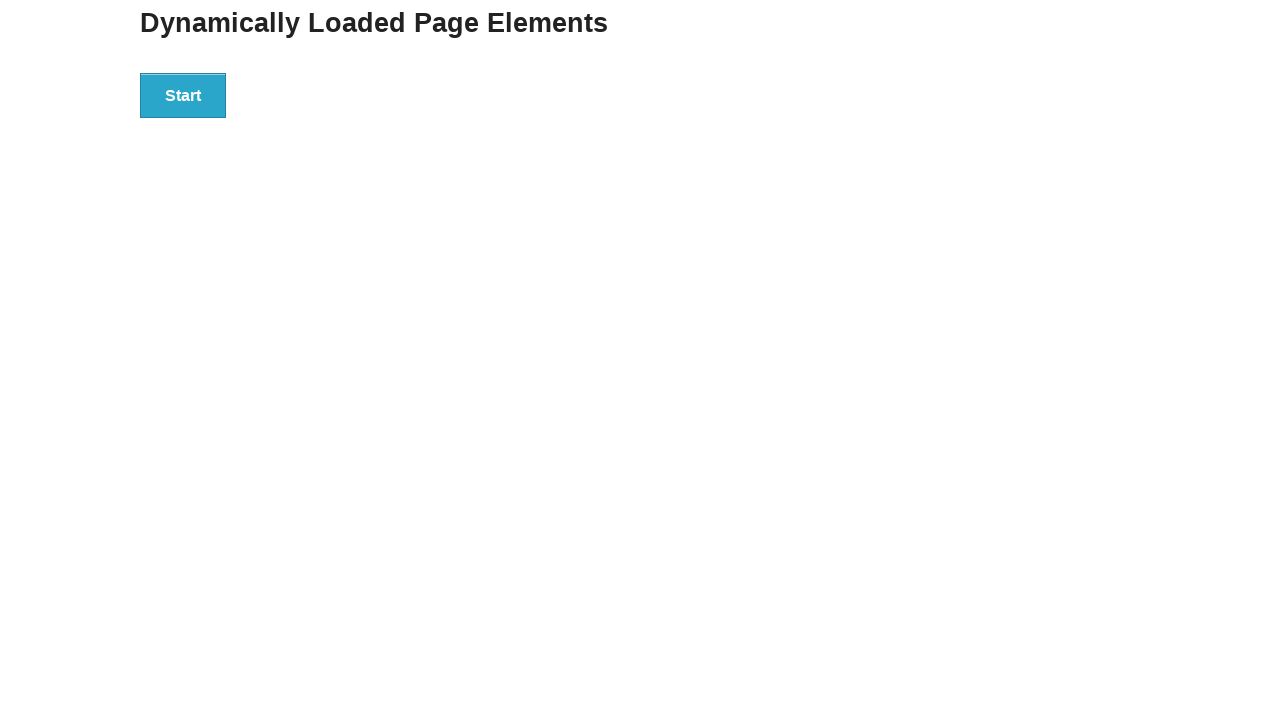

Clicked start button to trigger dynamic loading at (183, 95) on xpath=//div[@id='start']/button
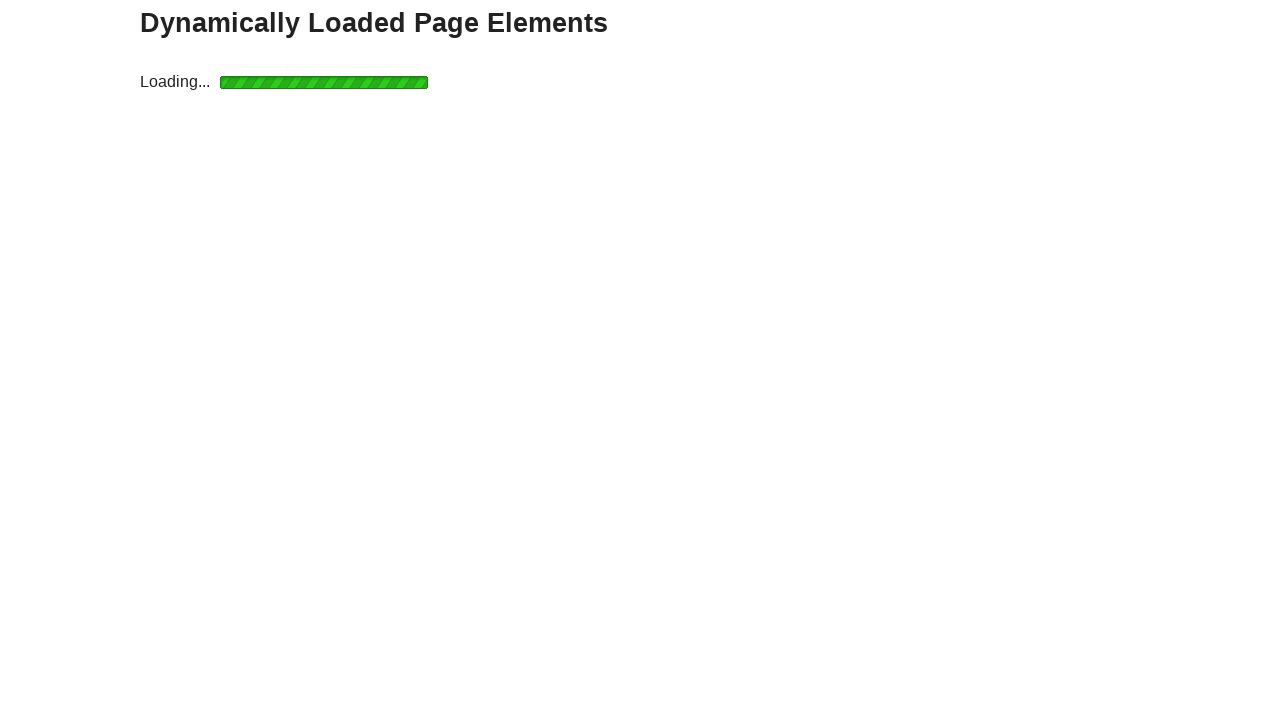

Loading indicator disappeared
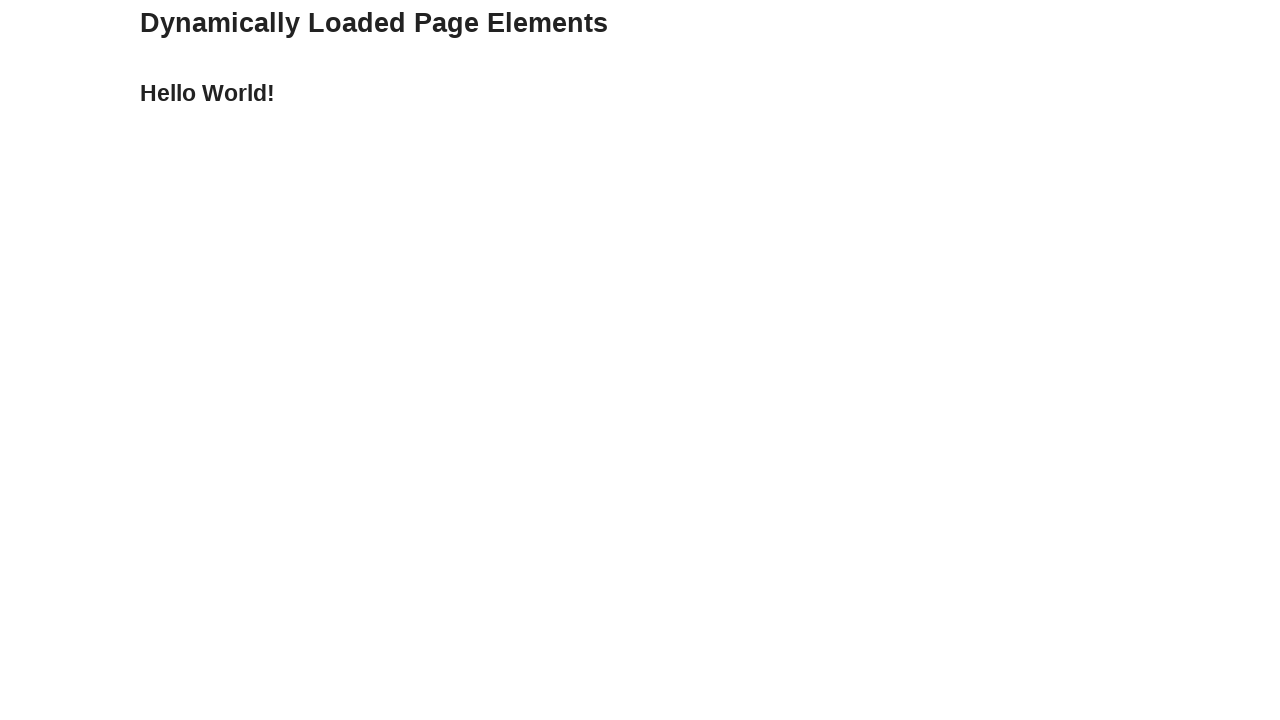

Result text element became visible
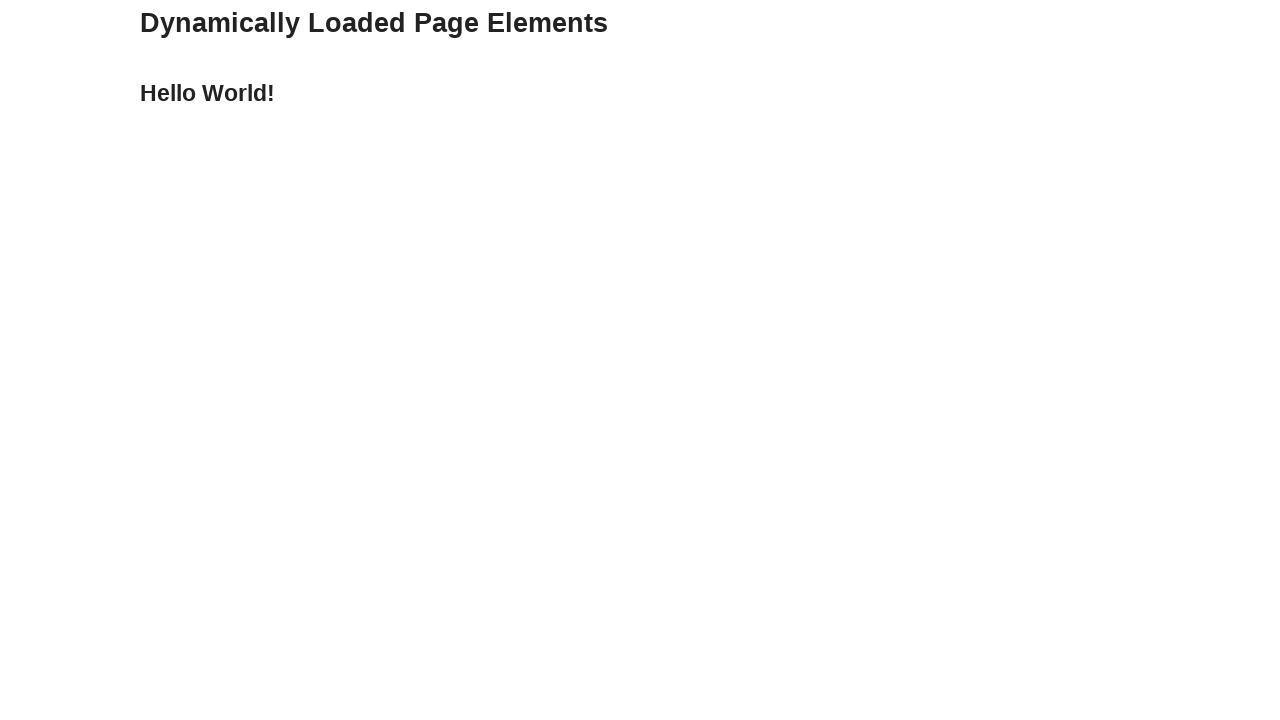

Extracted result text: 'Hello World!'
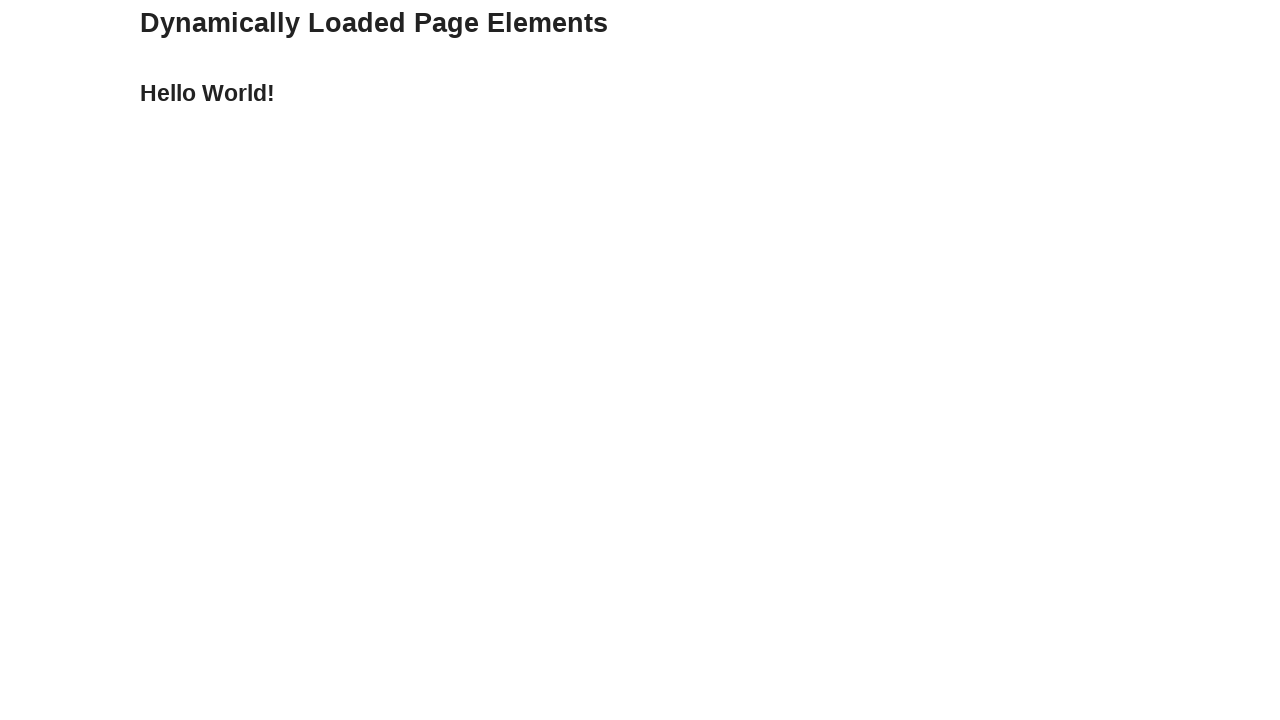

Printed result text to console
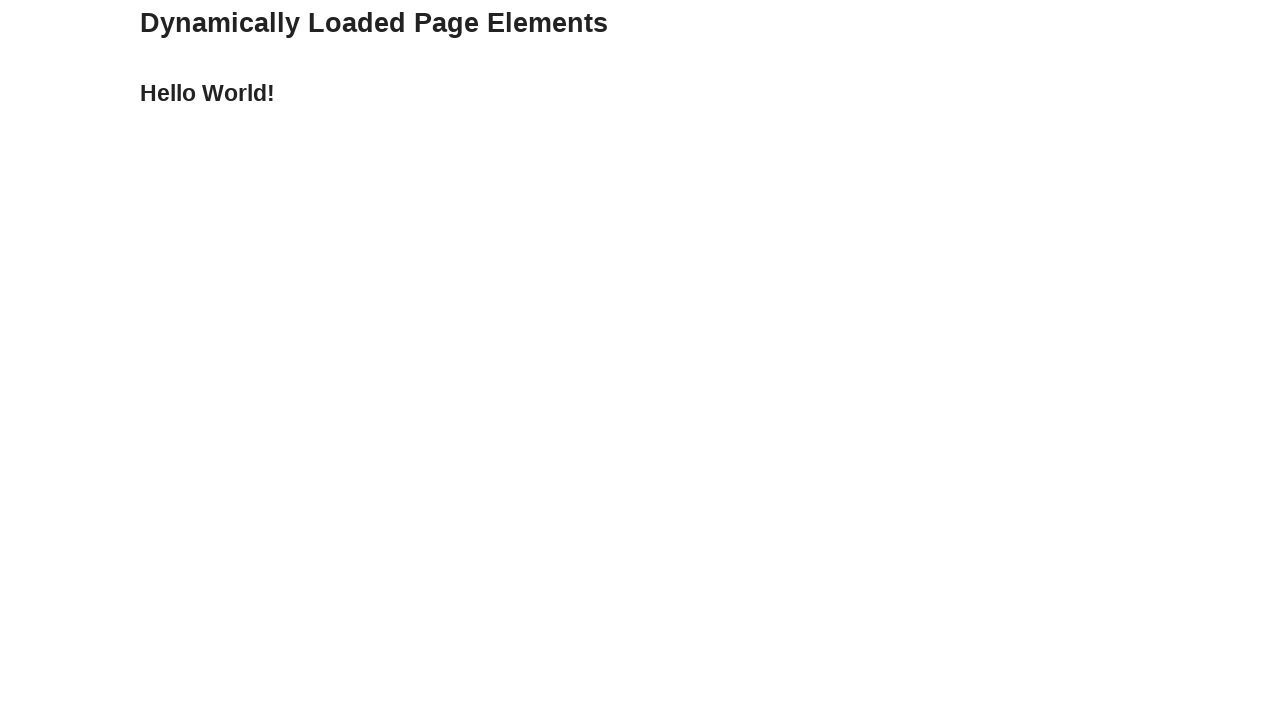

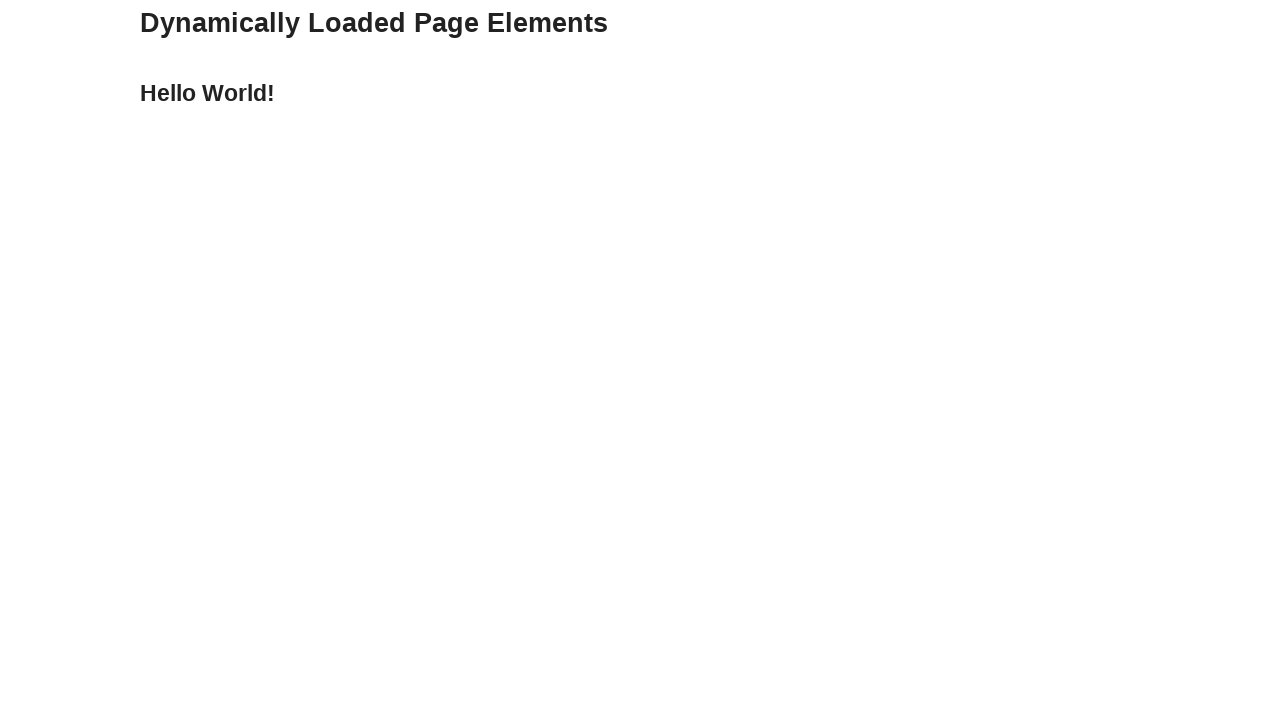